Tests alert confirmation dialog by triggering a confirm alert, reading its text, dismissing it, and verifying the cancellation action was registered

Starting URL: https://www.leafground.com/alert.xhtml

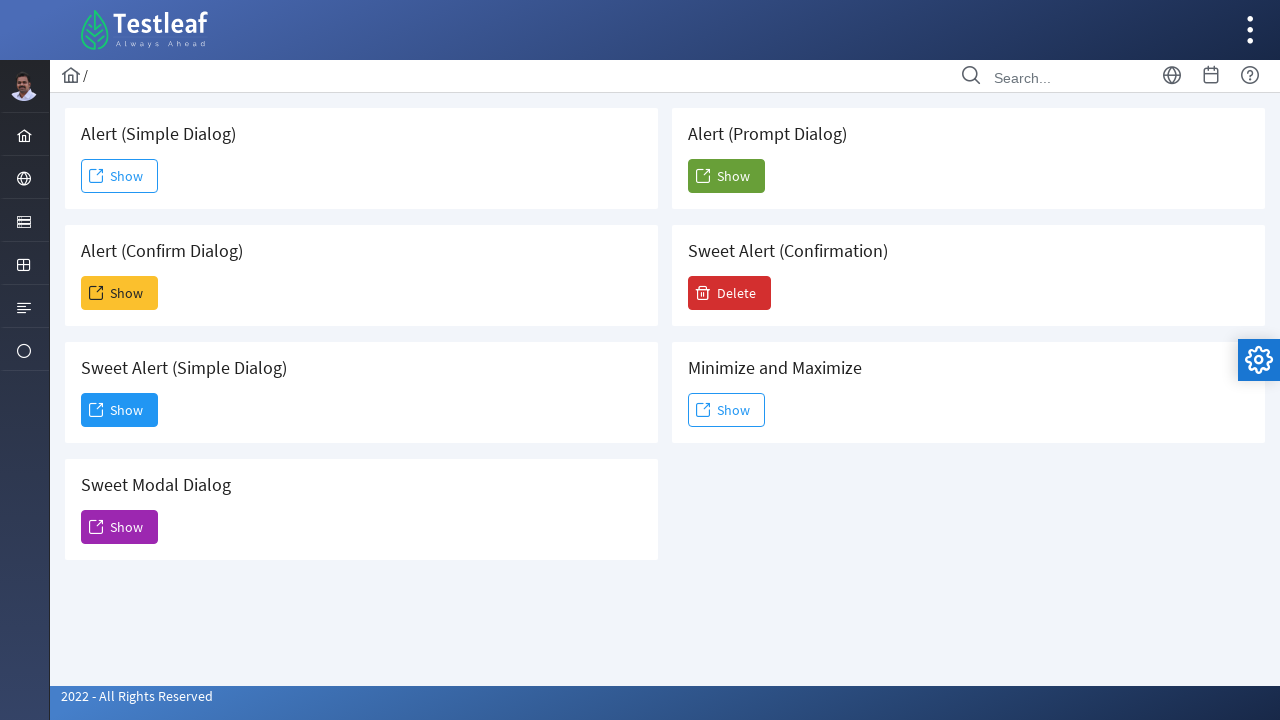

Clicked Show button to trigger confirm alert at (96, 293) on xpath=//h5[contains(text(),'Confirm')]/following::span
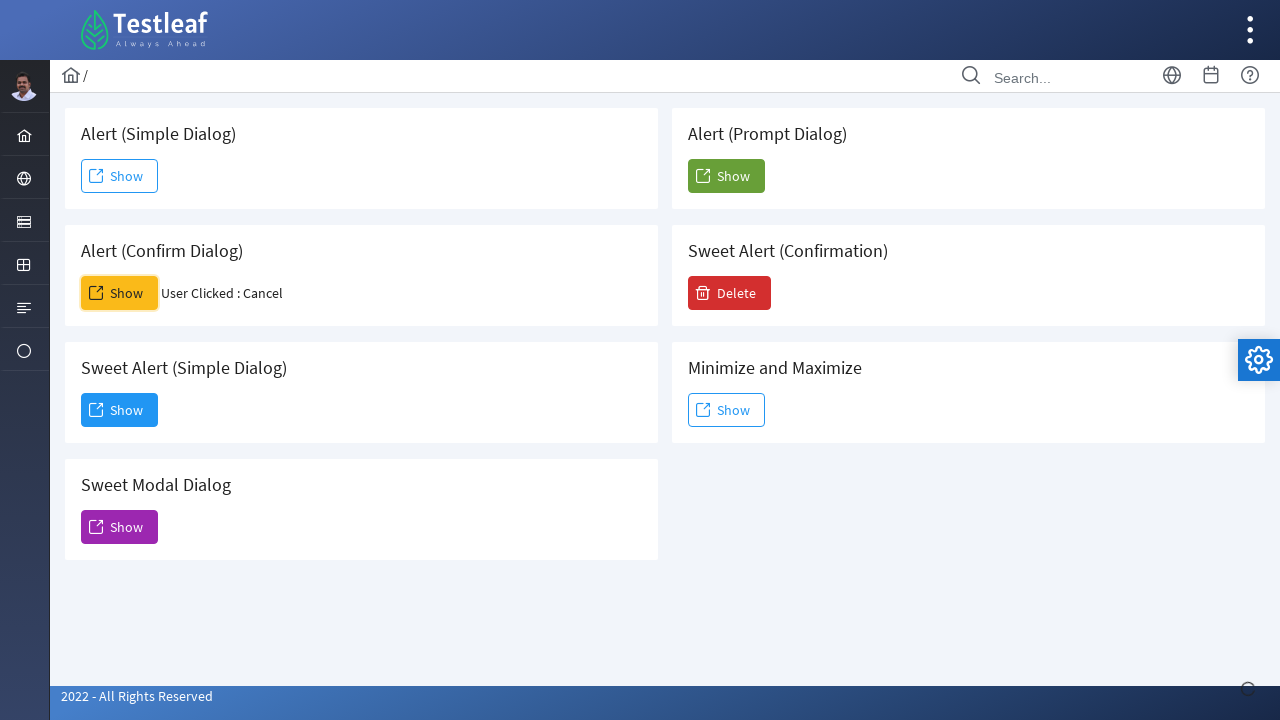

Set up dialog handler to dismiss confirm alert
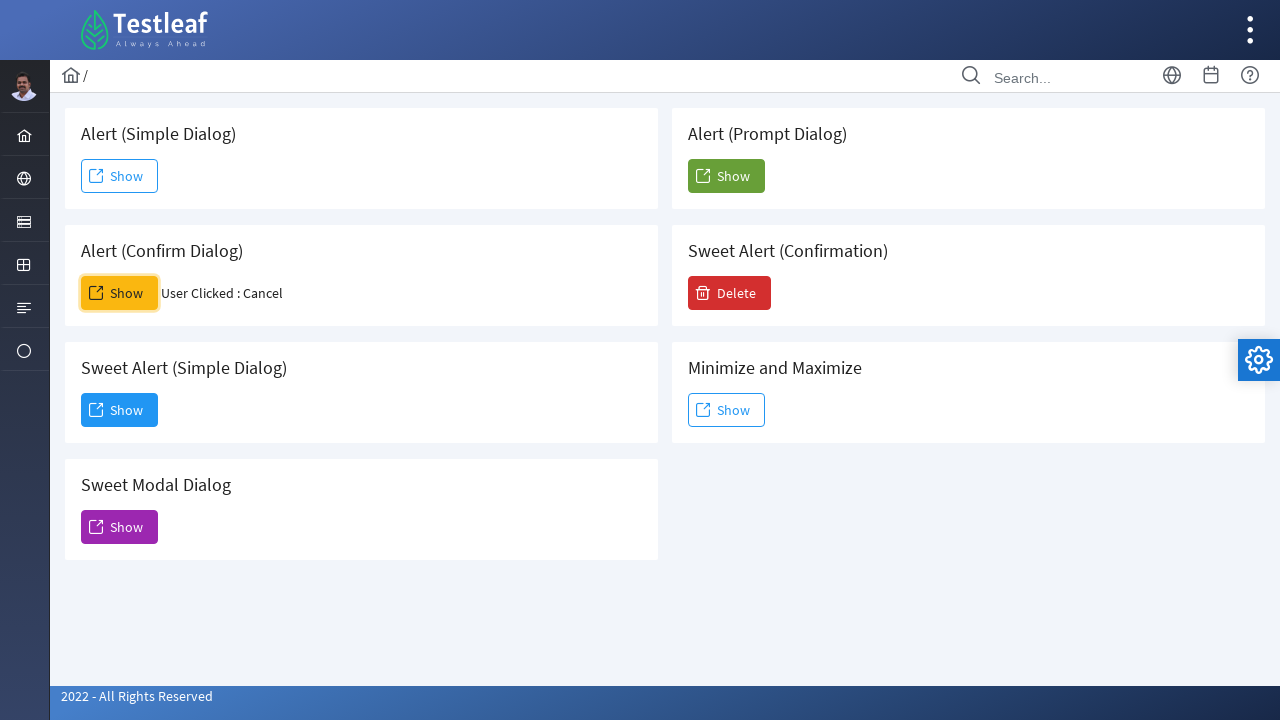

Waited for result message to appear
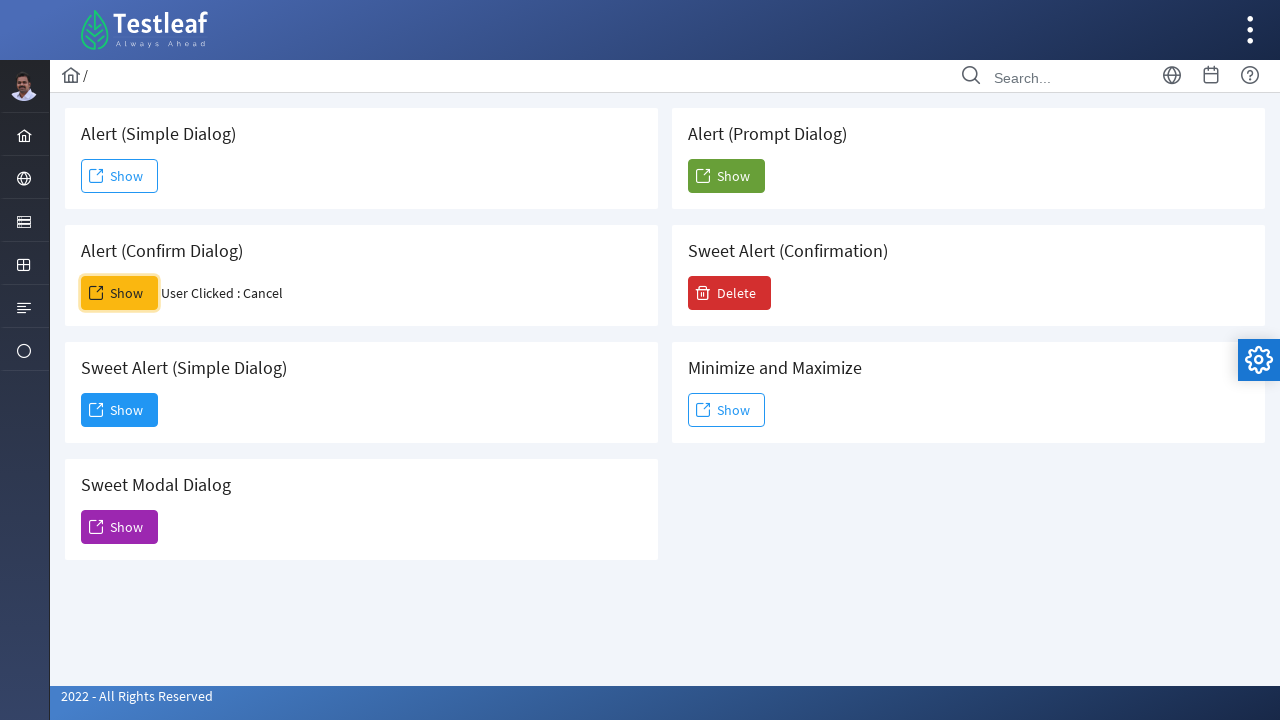

Retrieved result text from page
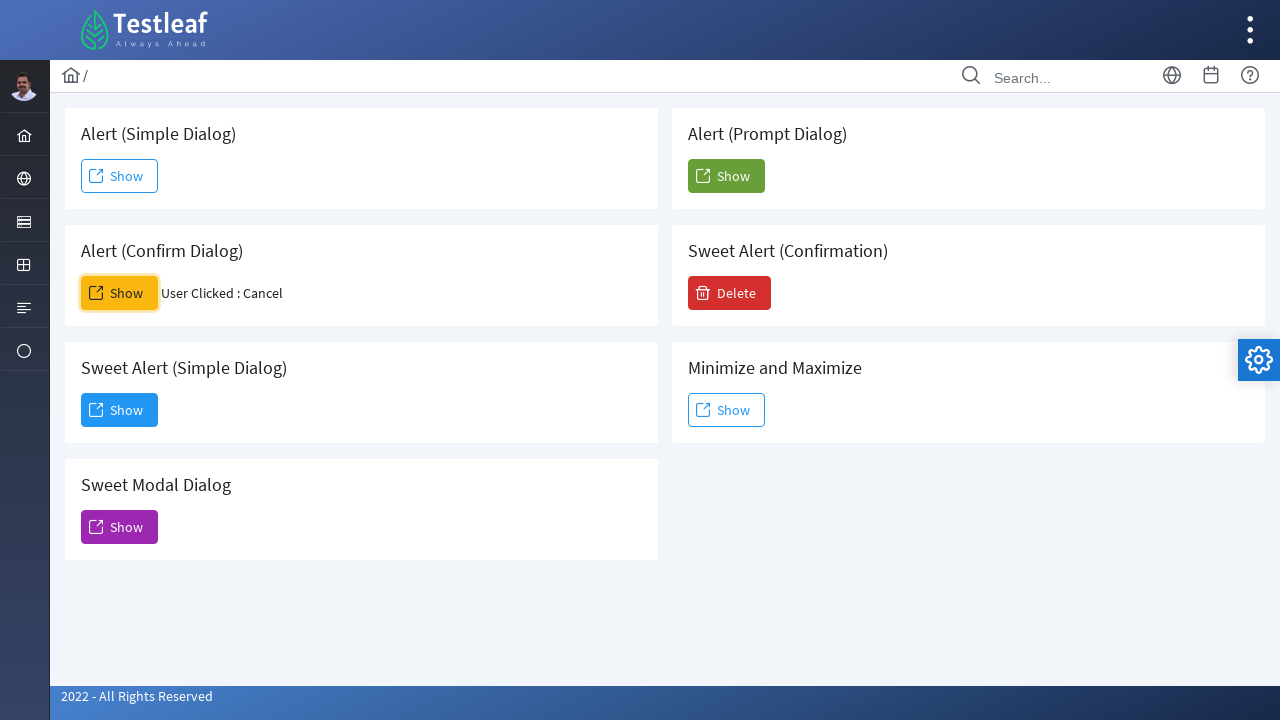

Verified that alert was cancelled - 'Cancel' text found in result
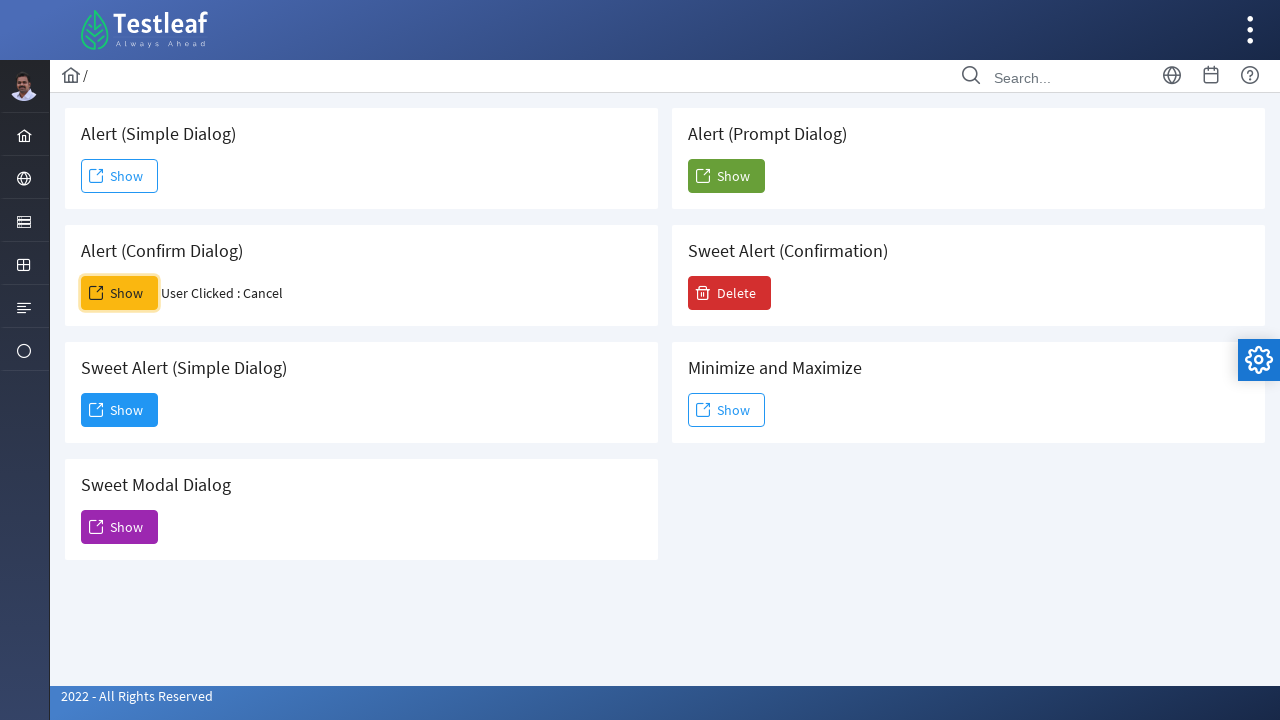

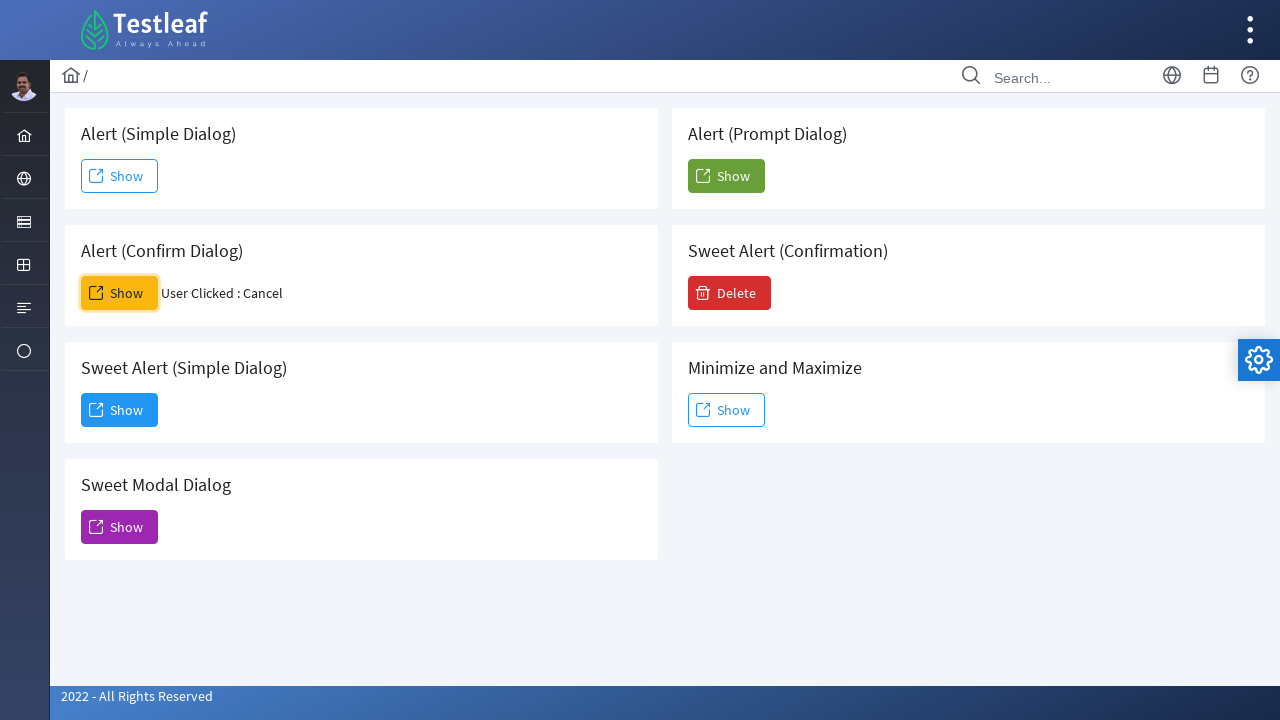